Tests clicking a button with dynamic class attributes on a UI testing playground page to verify proper element selection using CSS selectors.

Starting URL: http://uitestingplayground.com/classattr

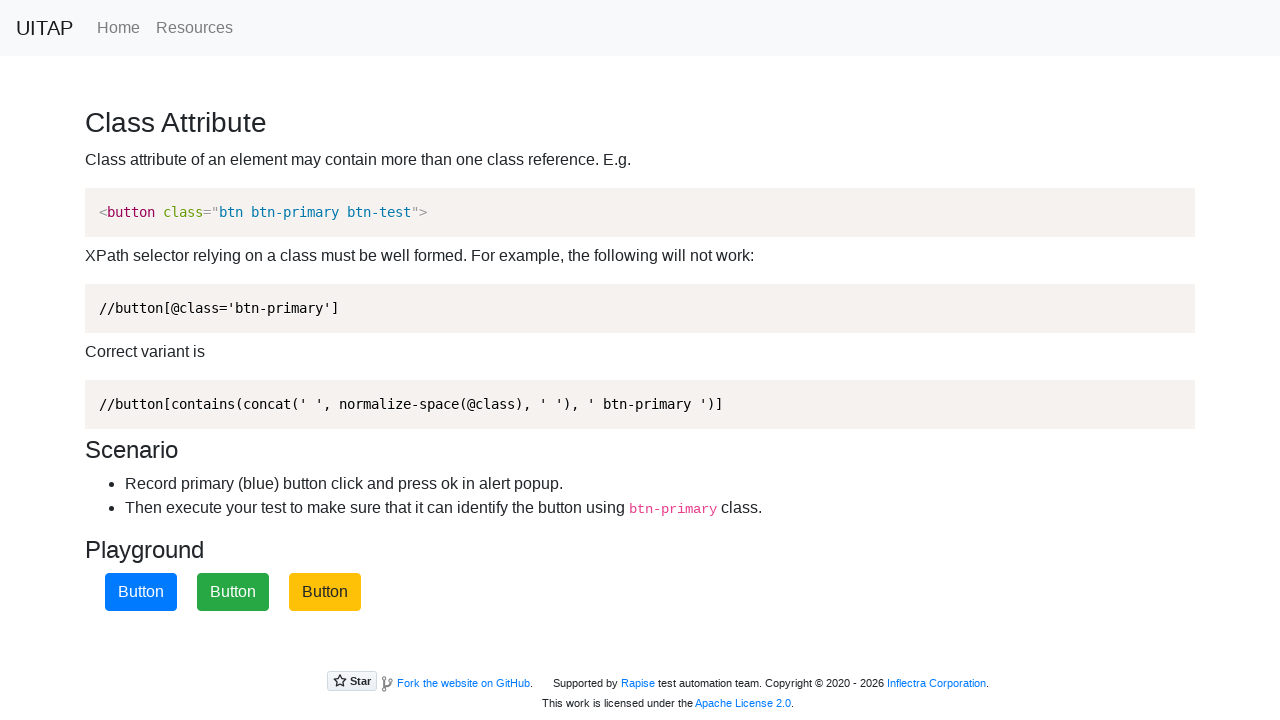

Navigated to UI Testing Playground classattr page
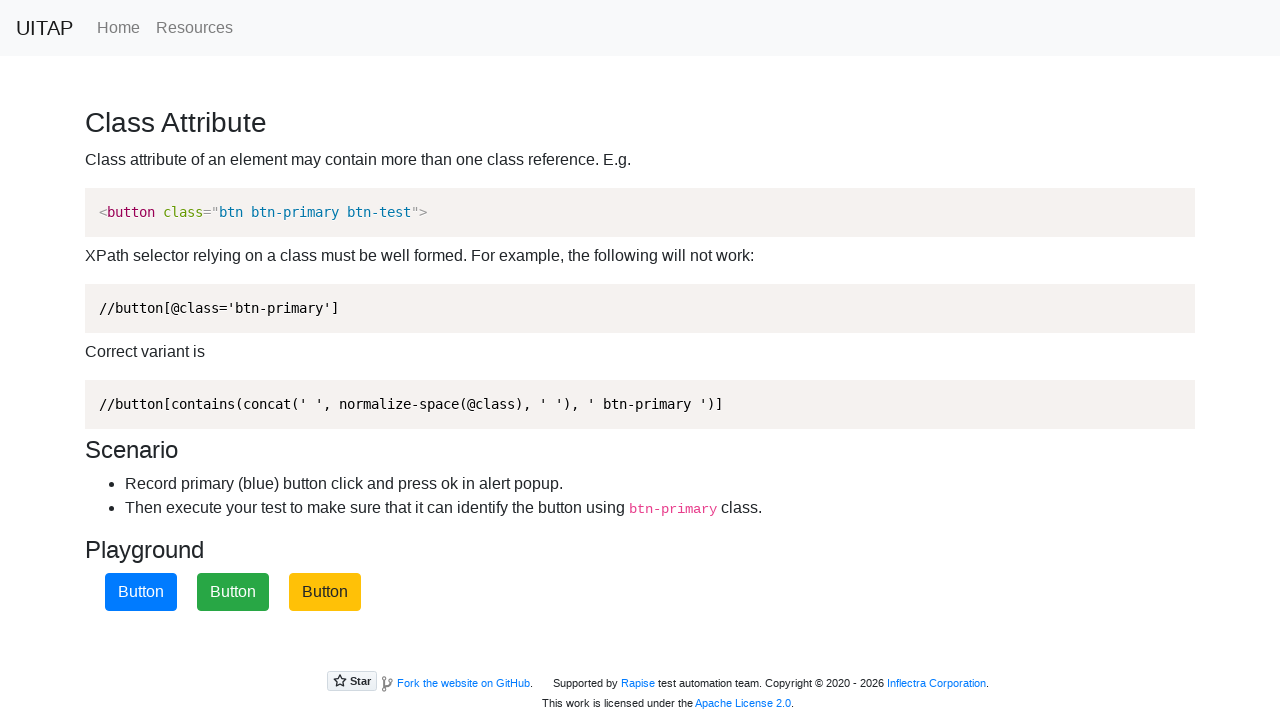

Clicked button with dynamic class attributes using CSS selector at (141, 592) on button.btn.btn-primary
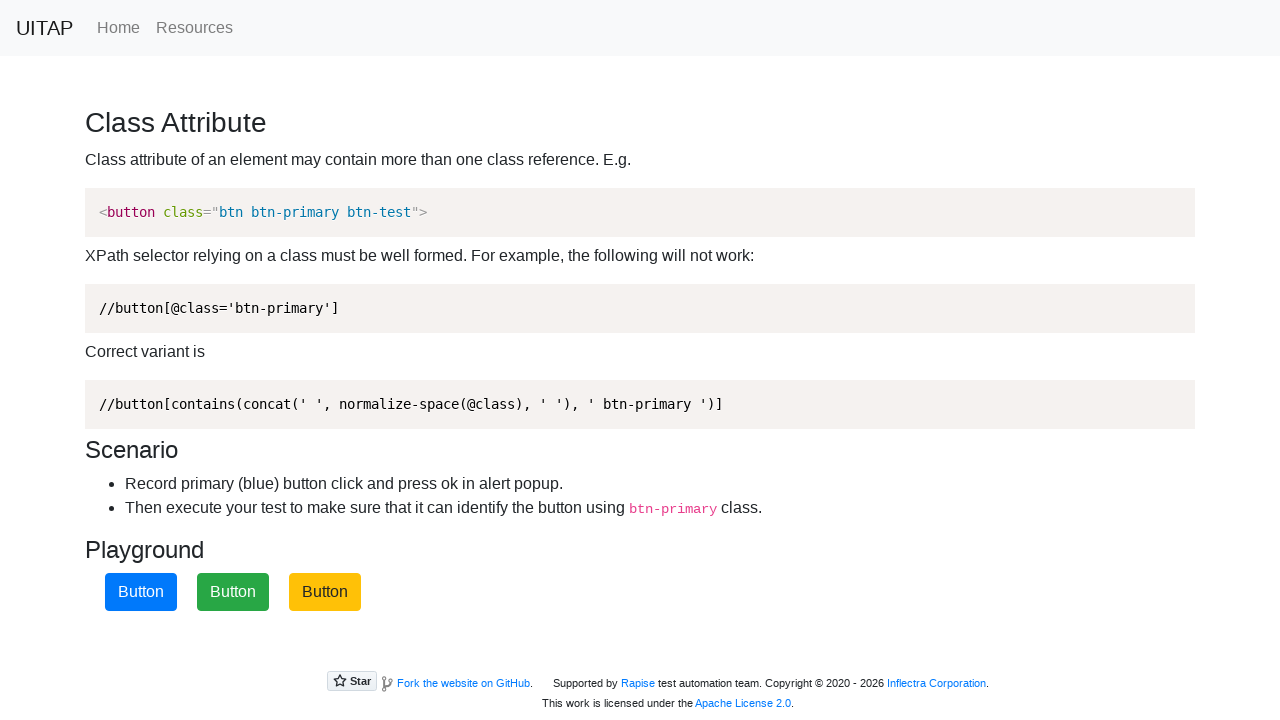

Waited 1000ms to observe button click result
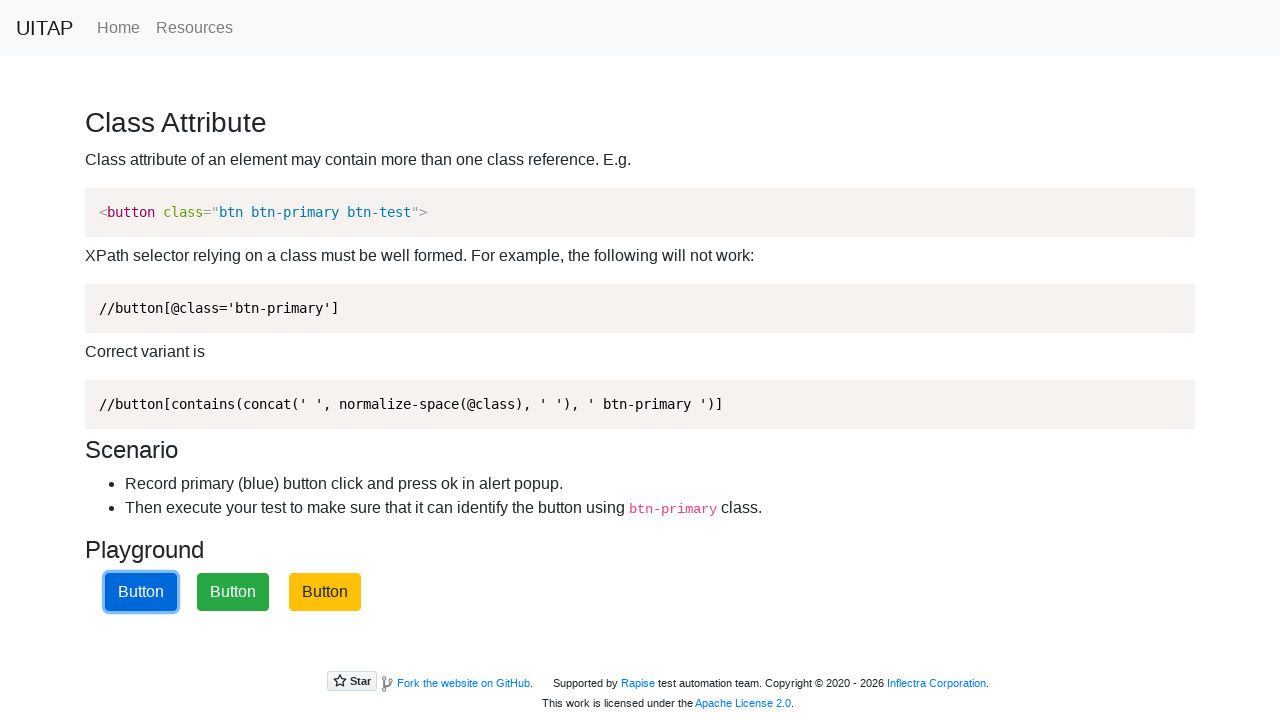

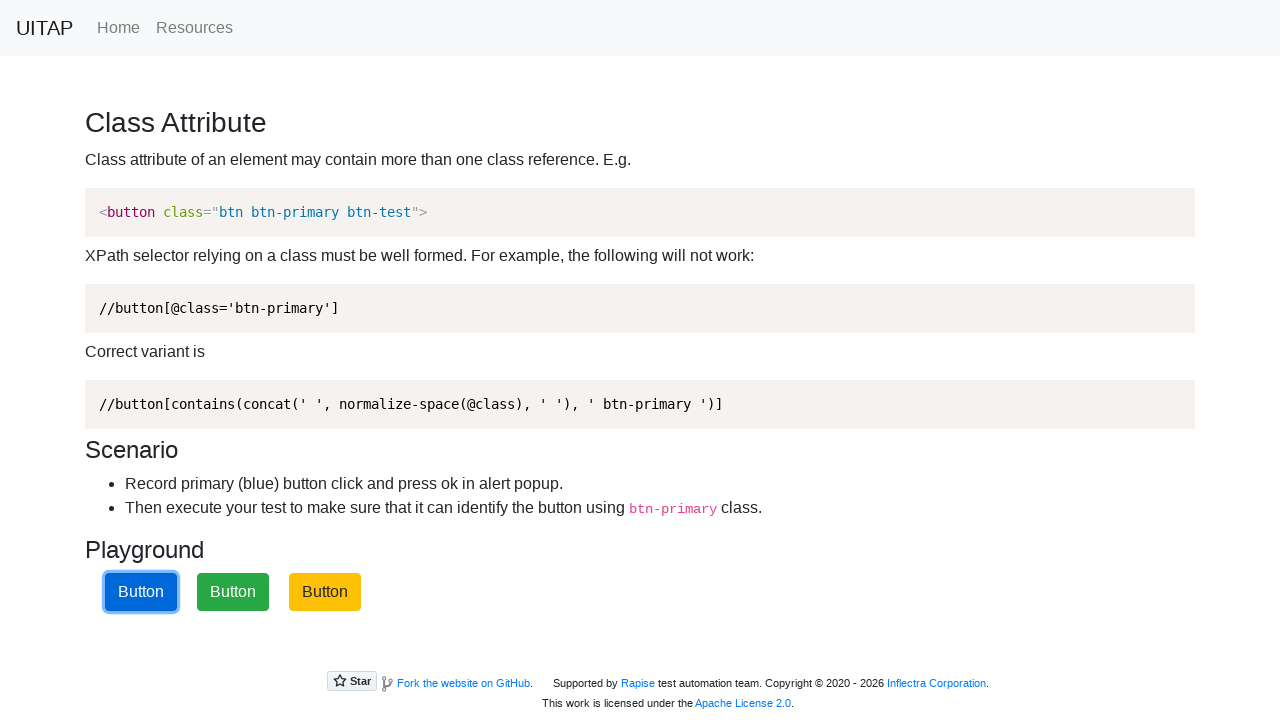